Tests an automation practice page by selecting a checkbox, using its value to select a dropdown option, entering the value in a text field, and verifying the alert message contains the expected text.

Starting URL: https://rahulshettyacademy.com/AutomationPractice/

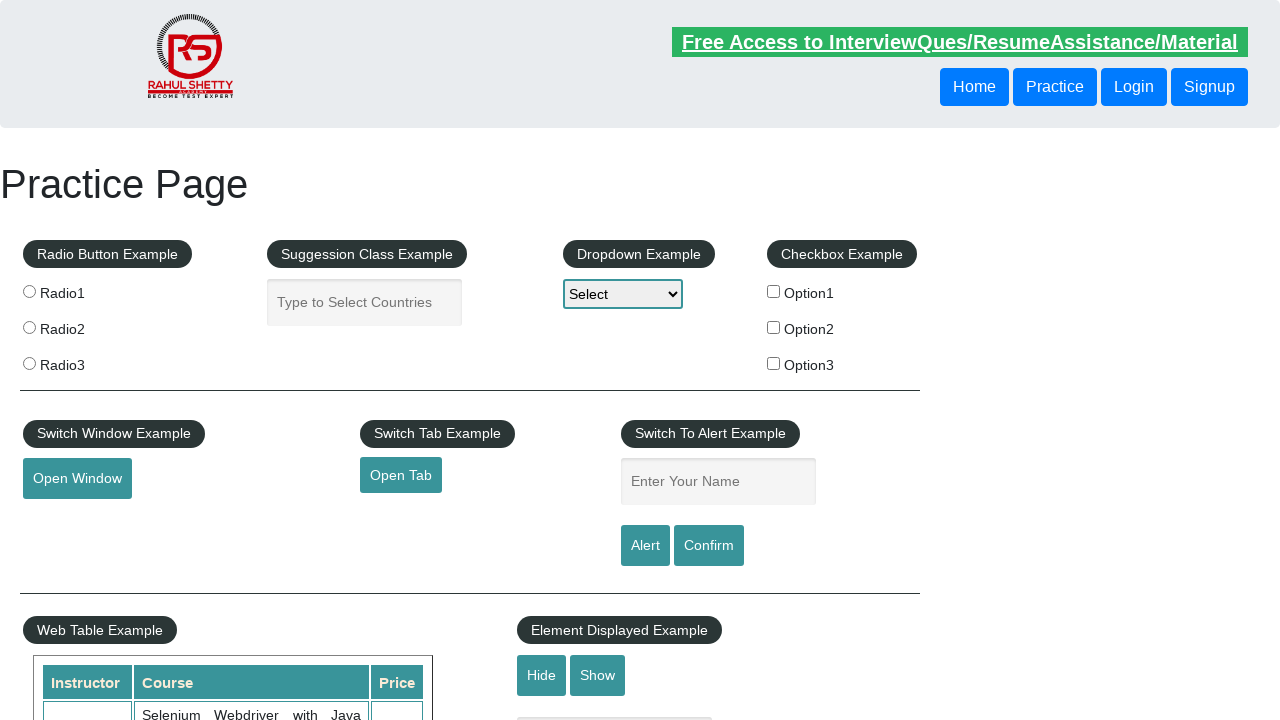

Clicked the first checkbox at (774, 291) on xpath=//label/input[@type='checkbox']
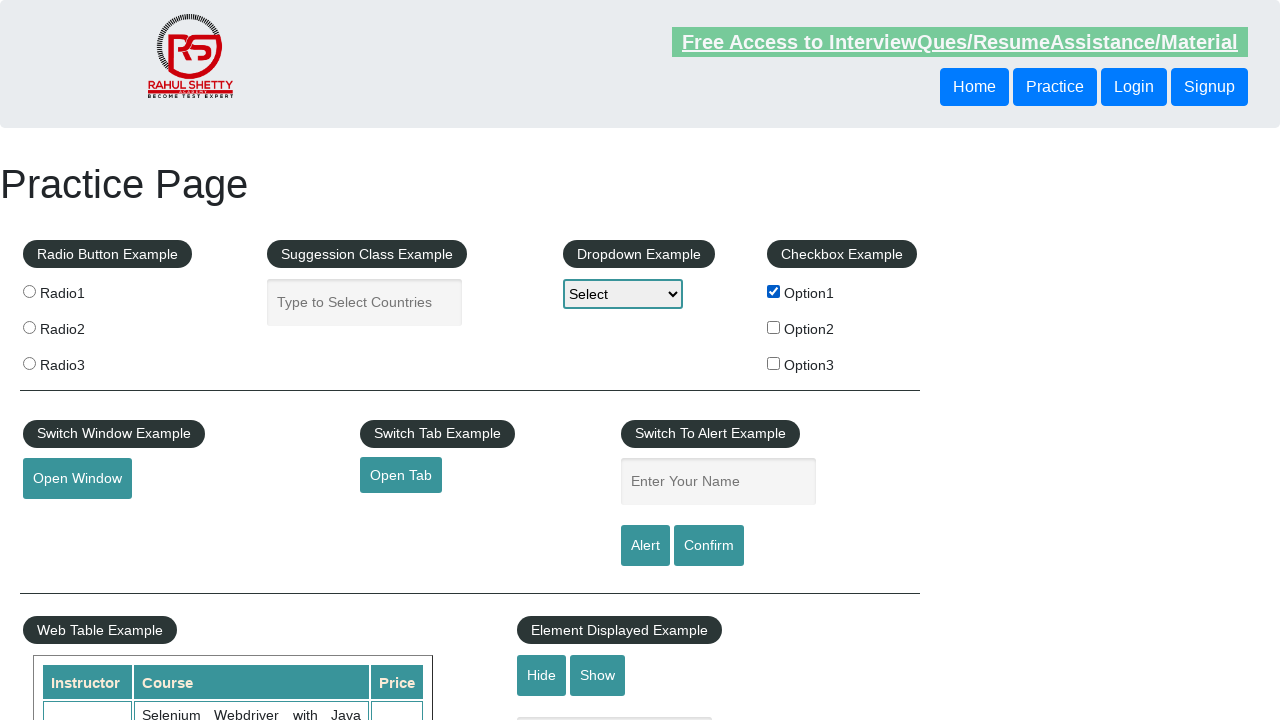

Retrieved checkbox value: option1
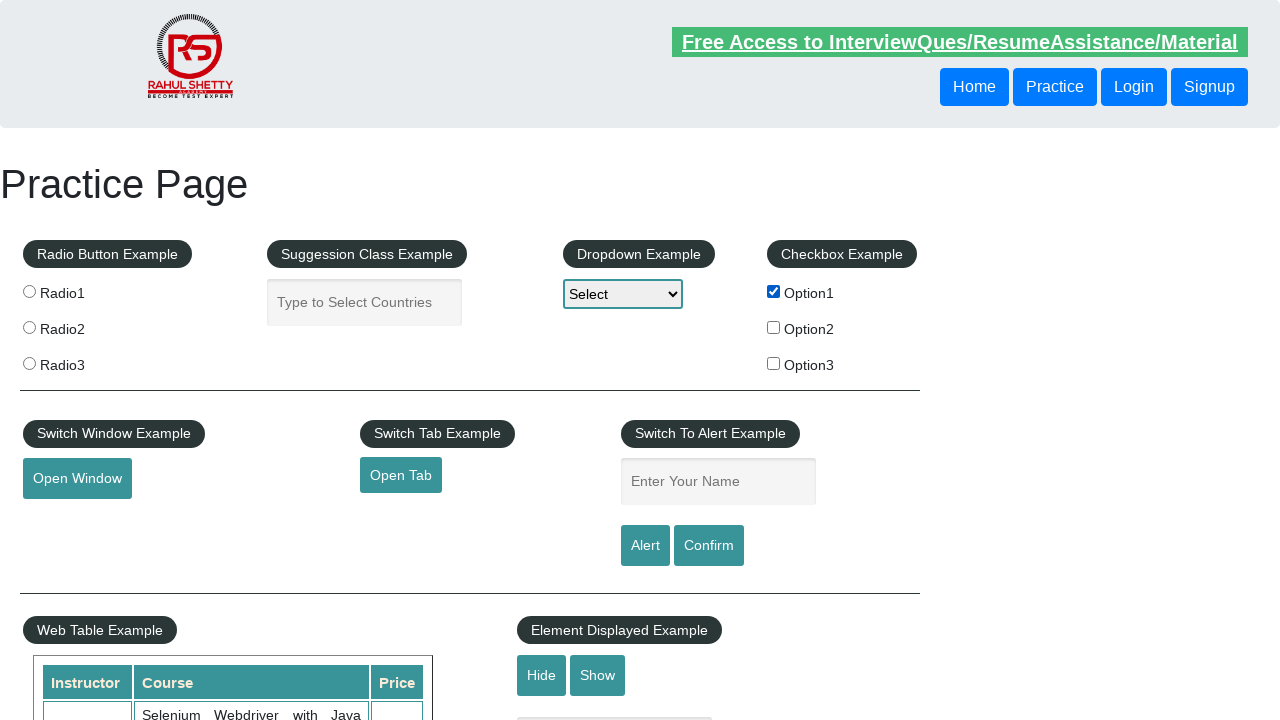

Selected dropdown option with value 'option1' on #dropdown-class-example
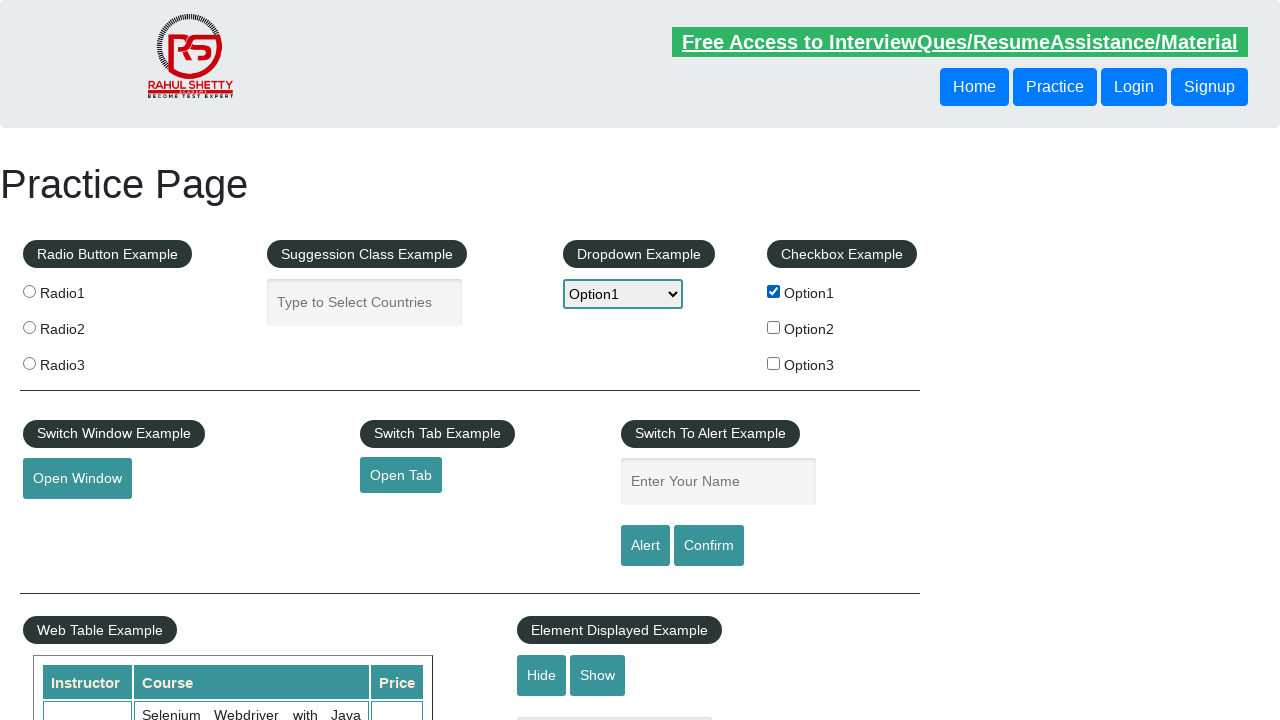

Filled name field with value 'option1' on #name
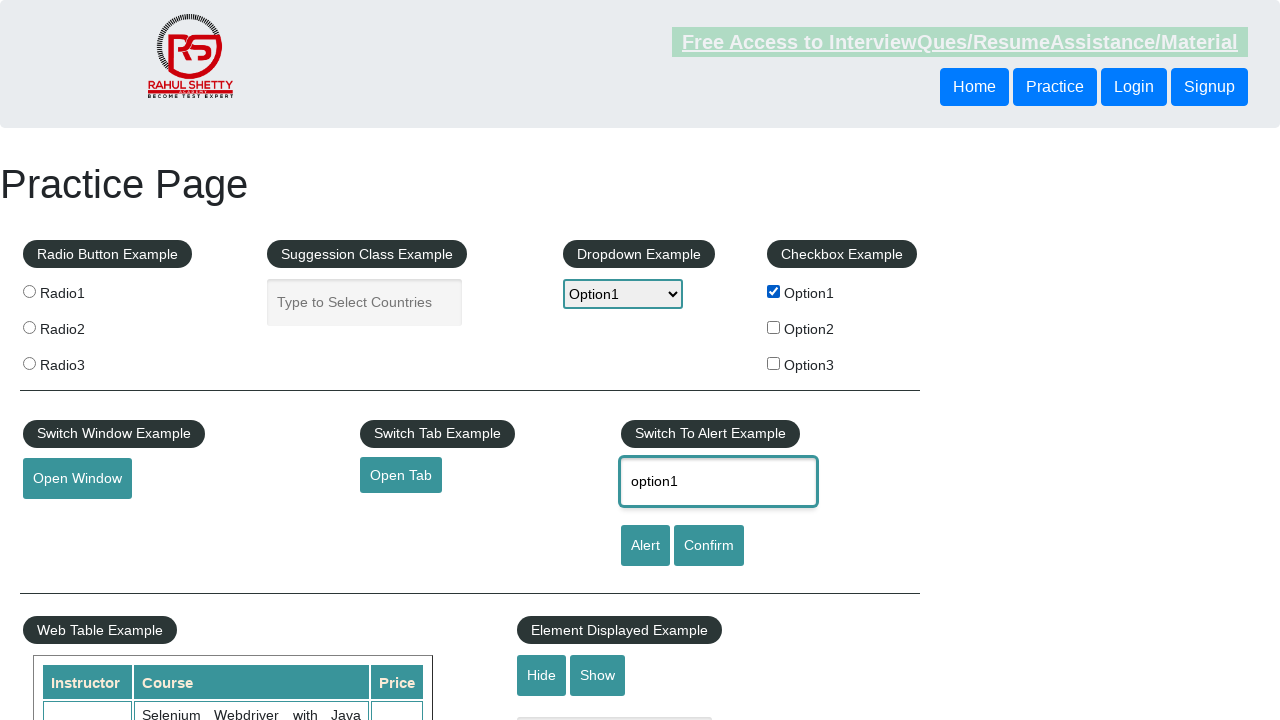

Clicked the alert button at (645, 546) on #alertbtn
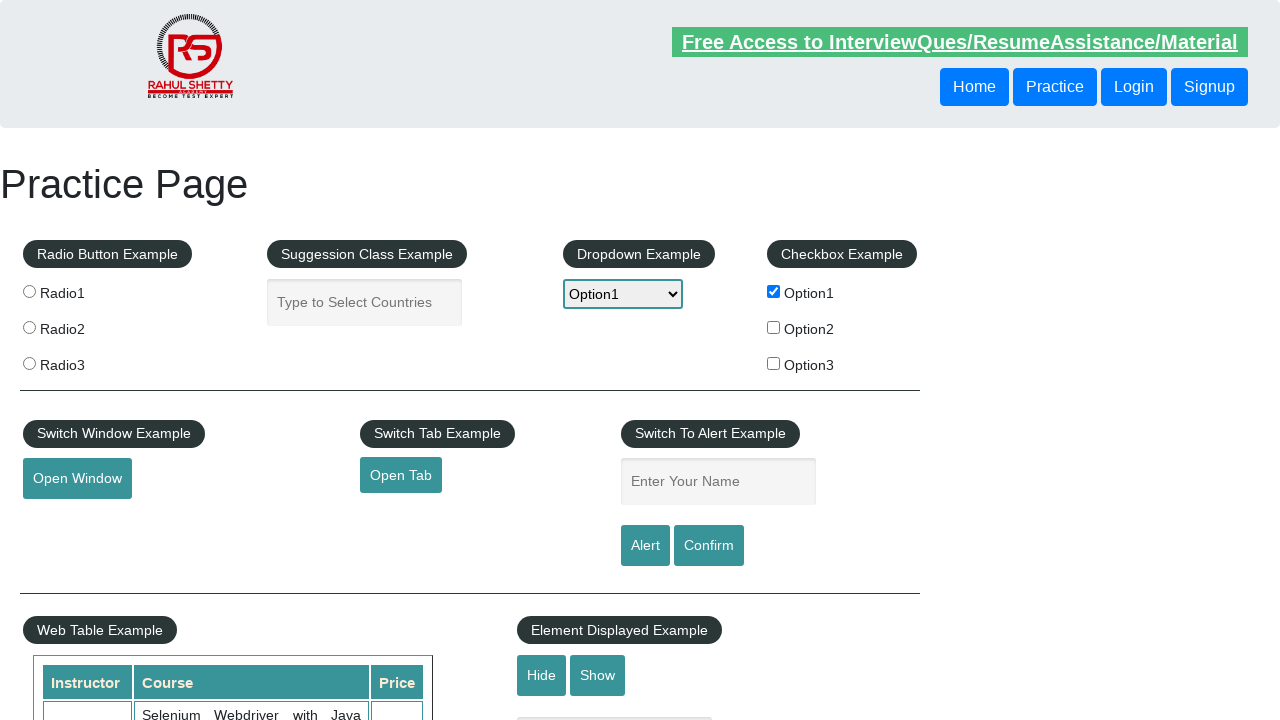

Set up dialog handler to accept alerts
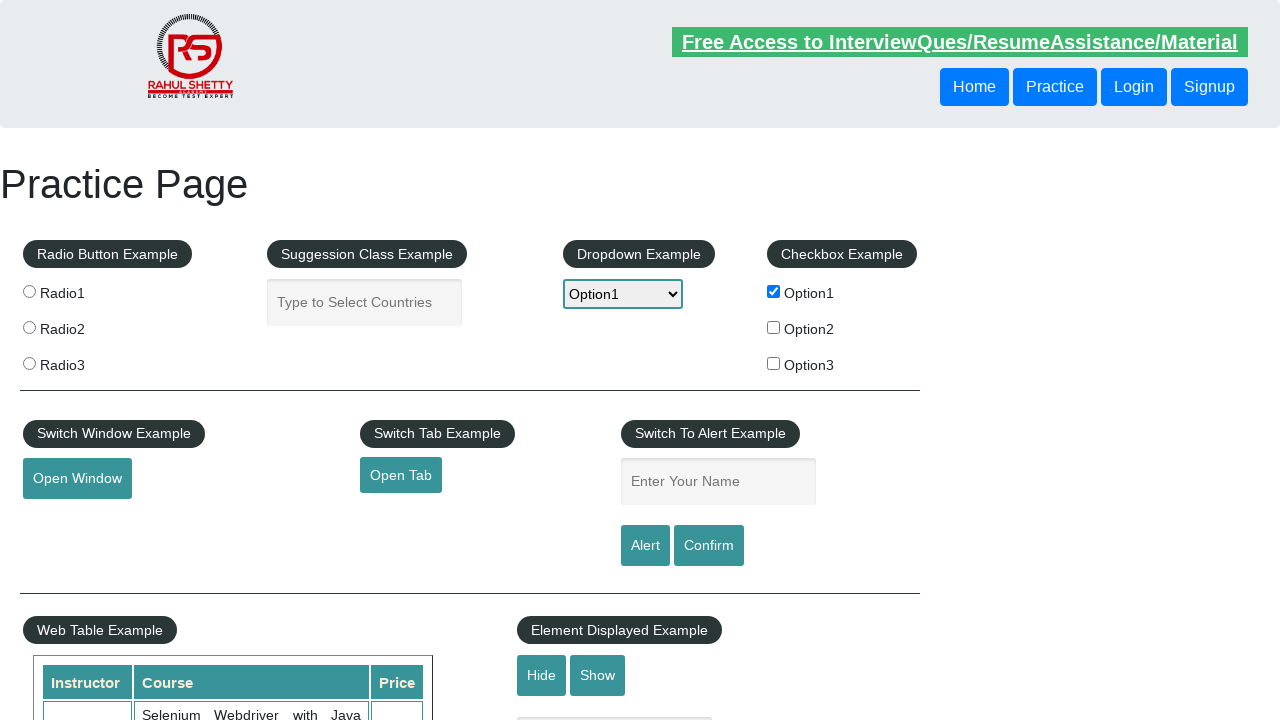

Registered single-use dialog handler
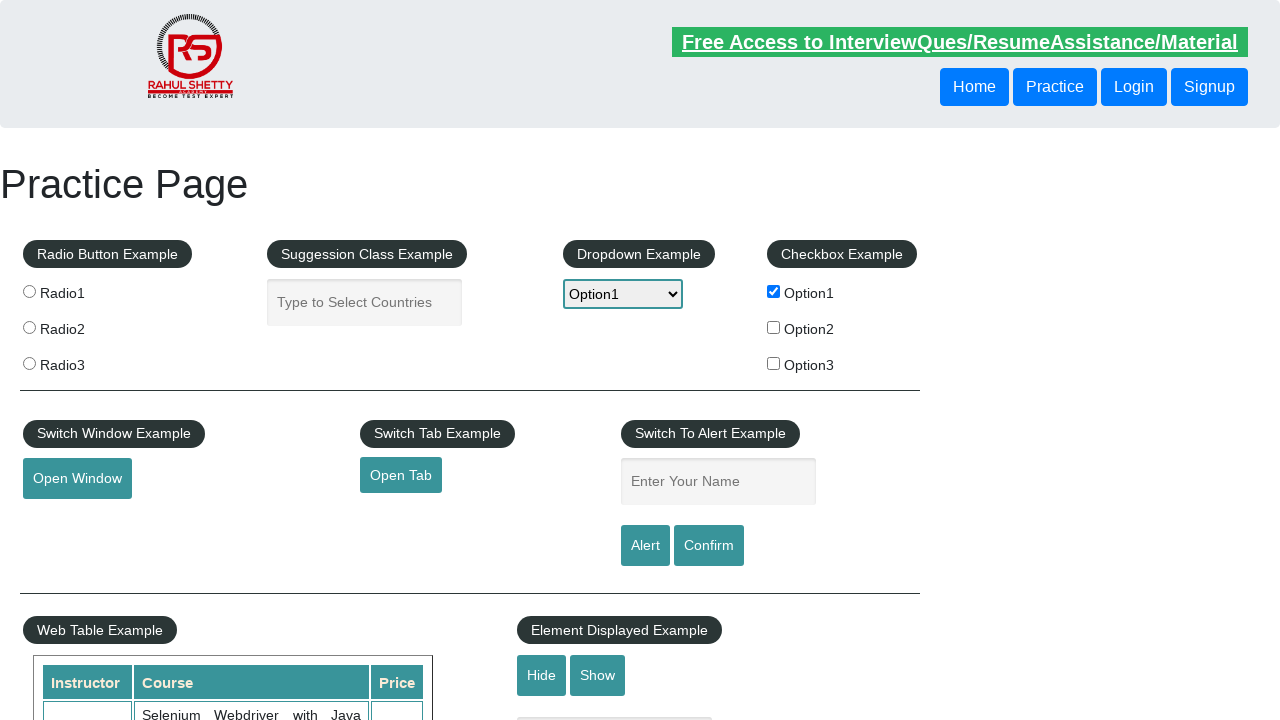

Clicked alert button again to trigger dialog at (645, 546) on #alertbtn
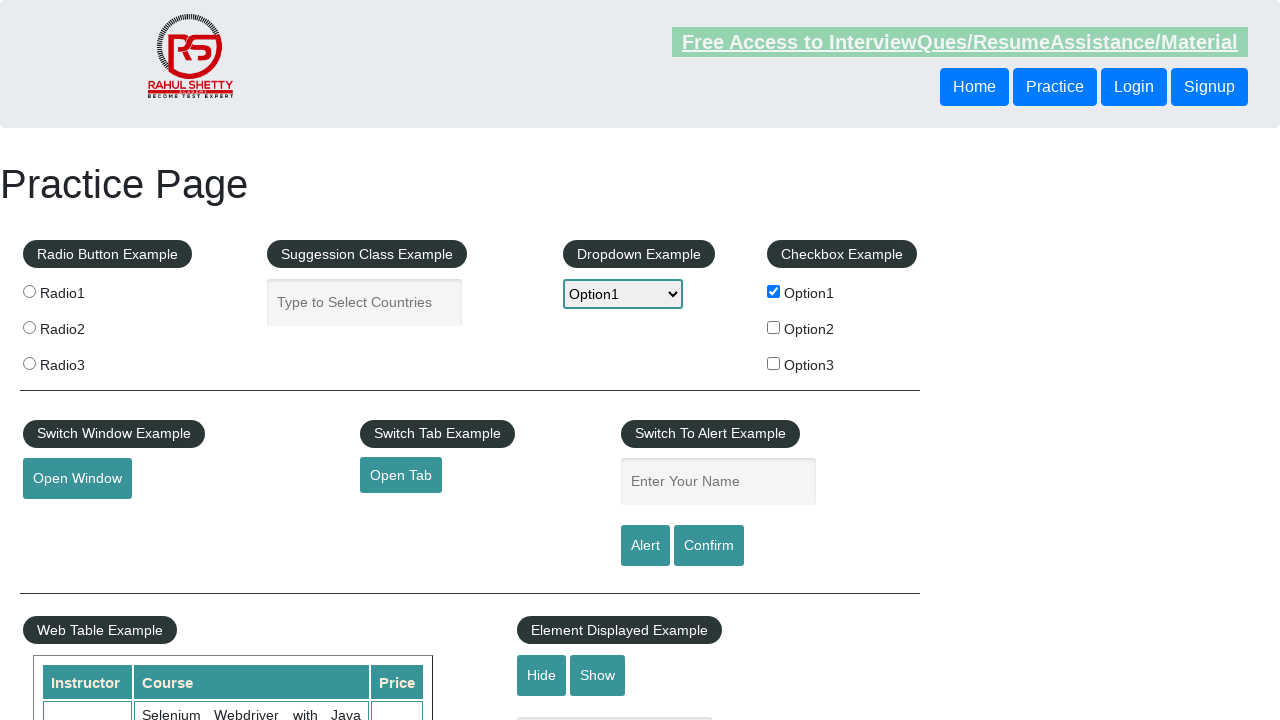

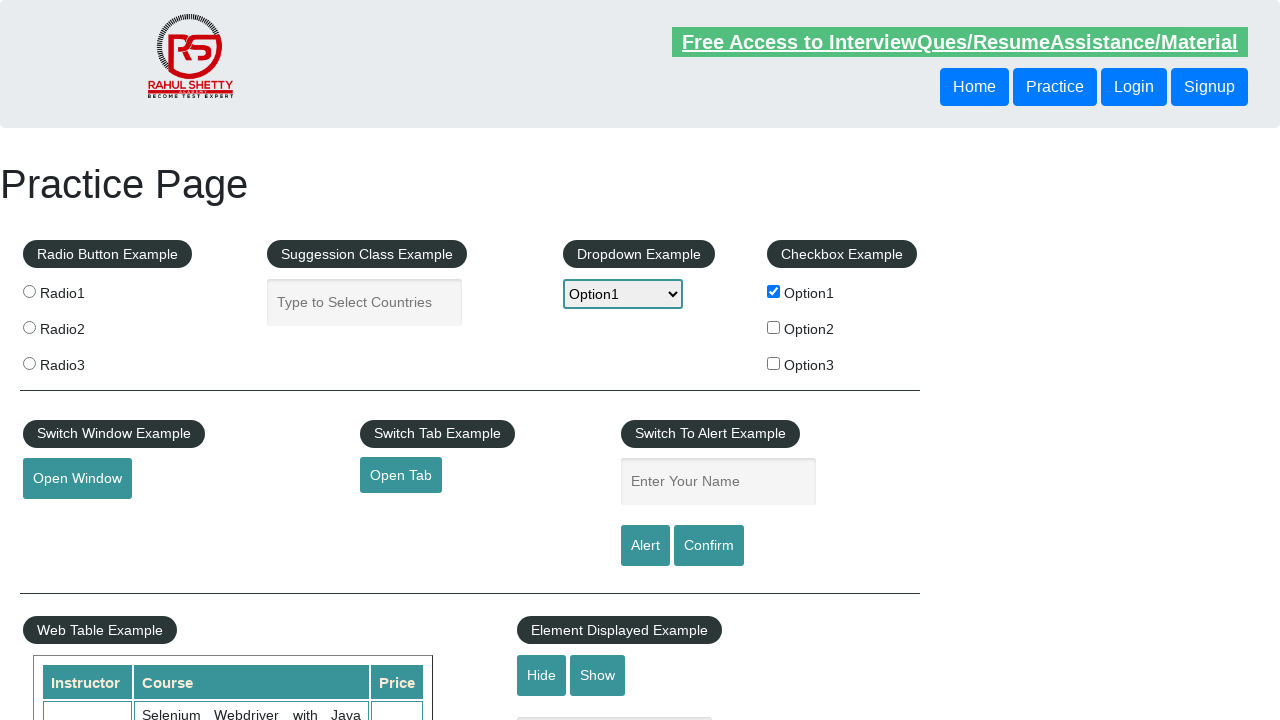